Tests the Old Style Select Menu dropdown by verifying all color options are enabled and selectable

Starting URL: https://demoqa.com/select-menu

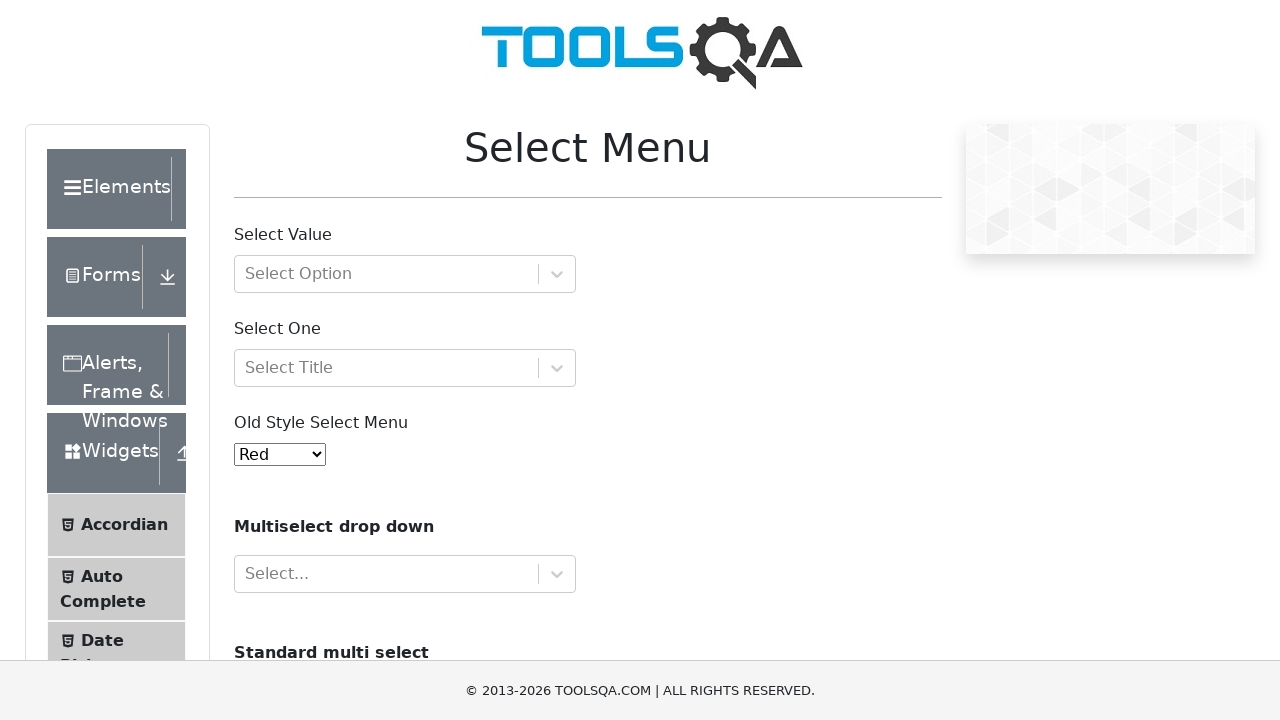

Clicked on the Old Style Select Menu dropdown at (280, 454) on #oldSelectMenu
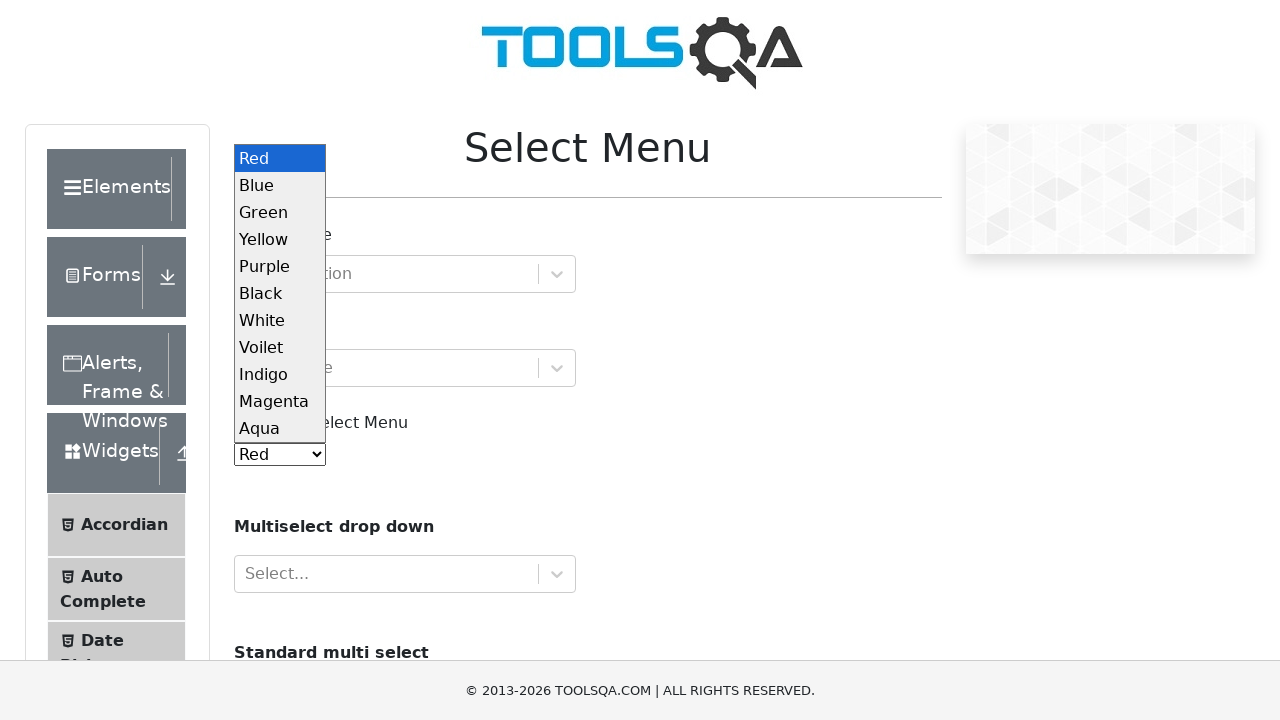

Retrieved all color options from the dropdown
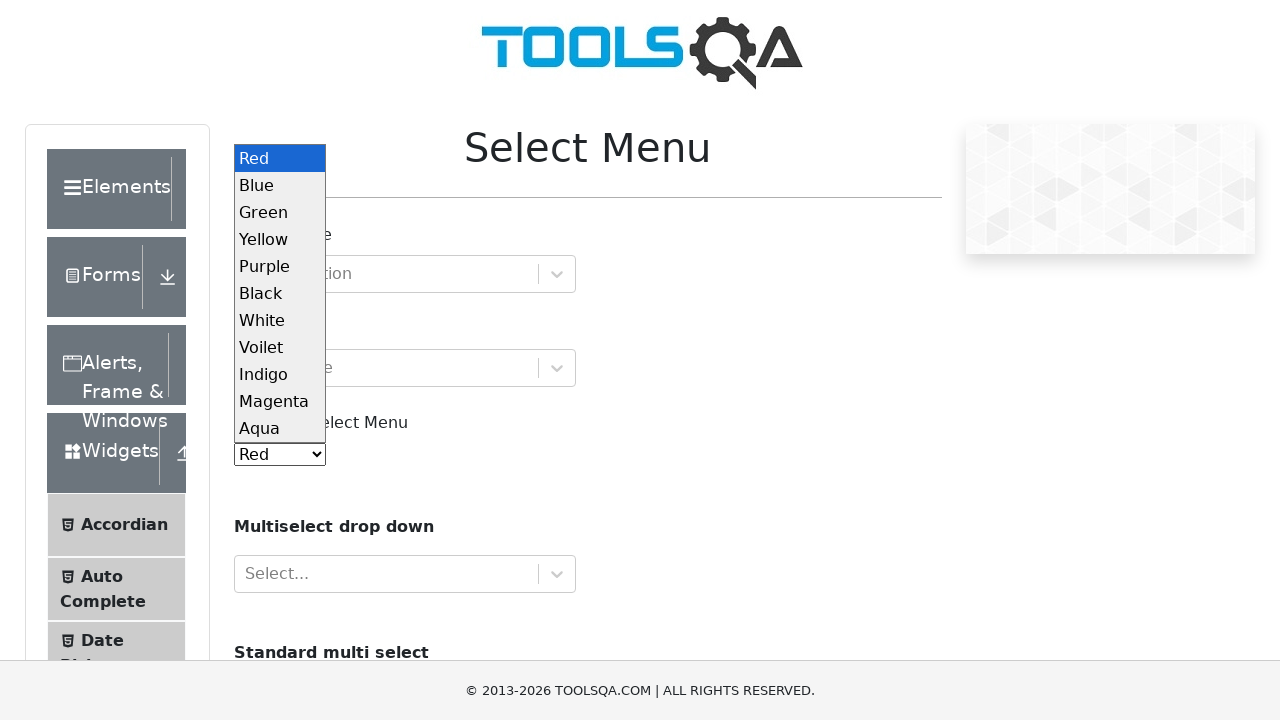

Verified that option 'Red' is enabled
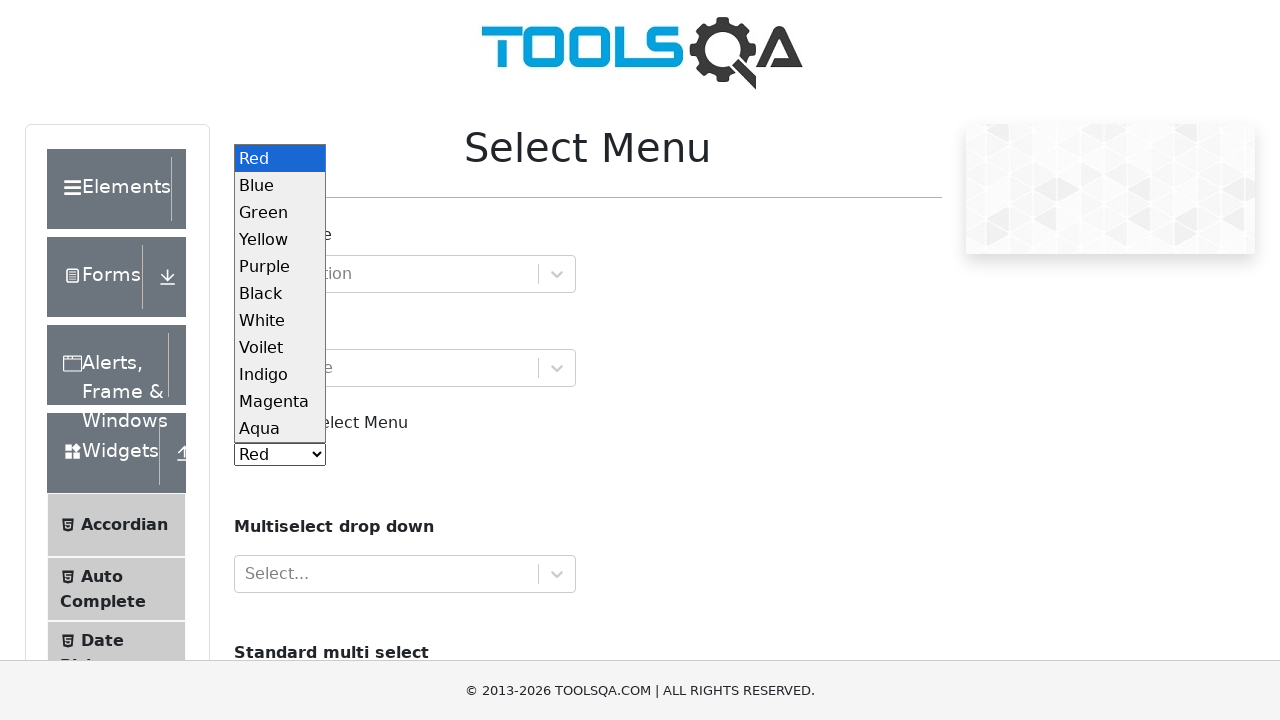

Verified that option 'Blue' is enabled
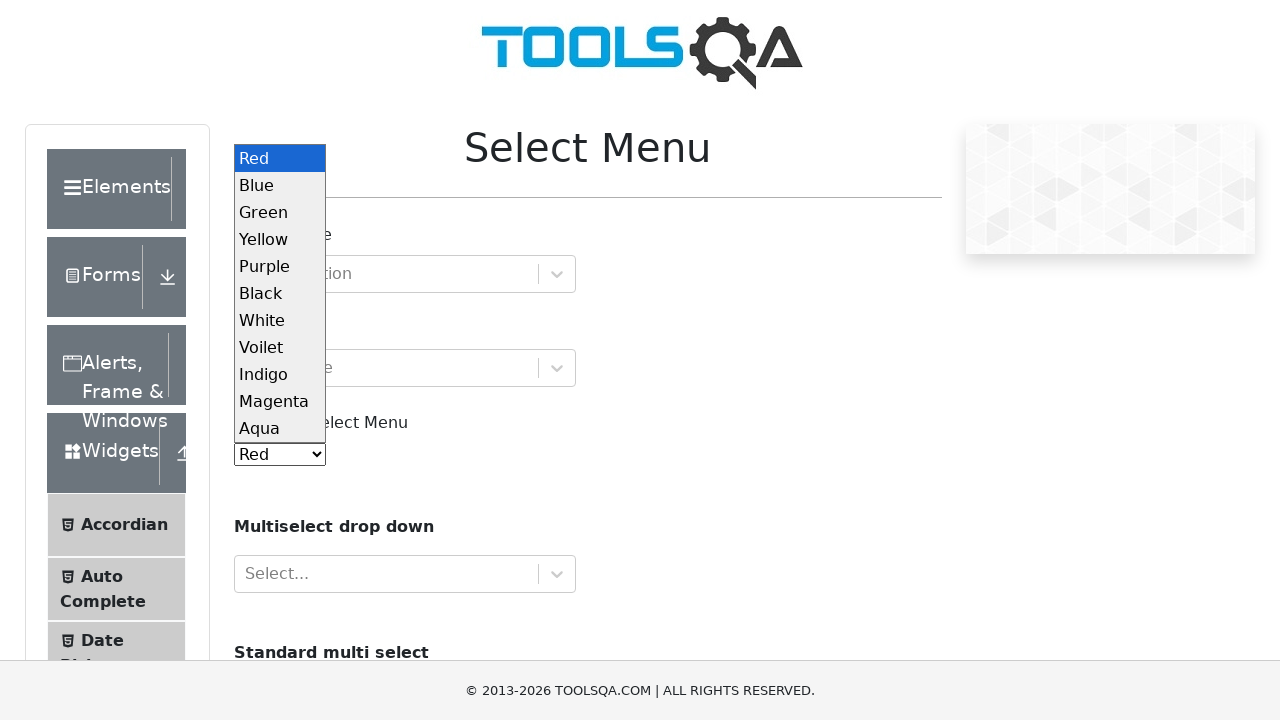

Verified that option 'Green' is enabled
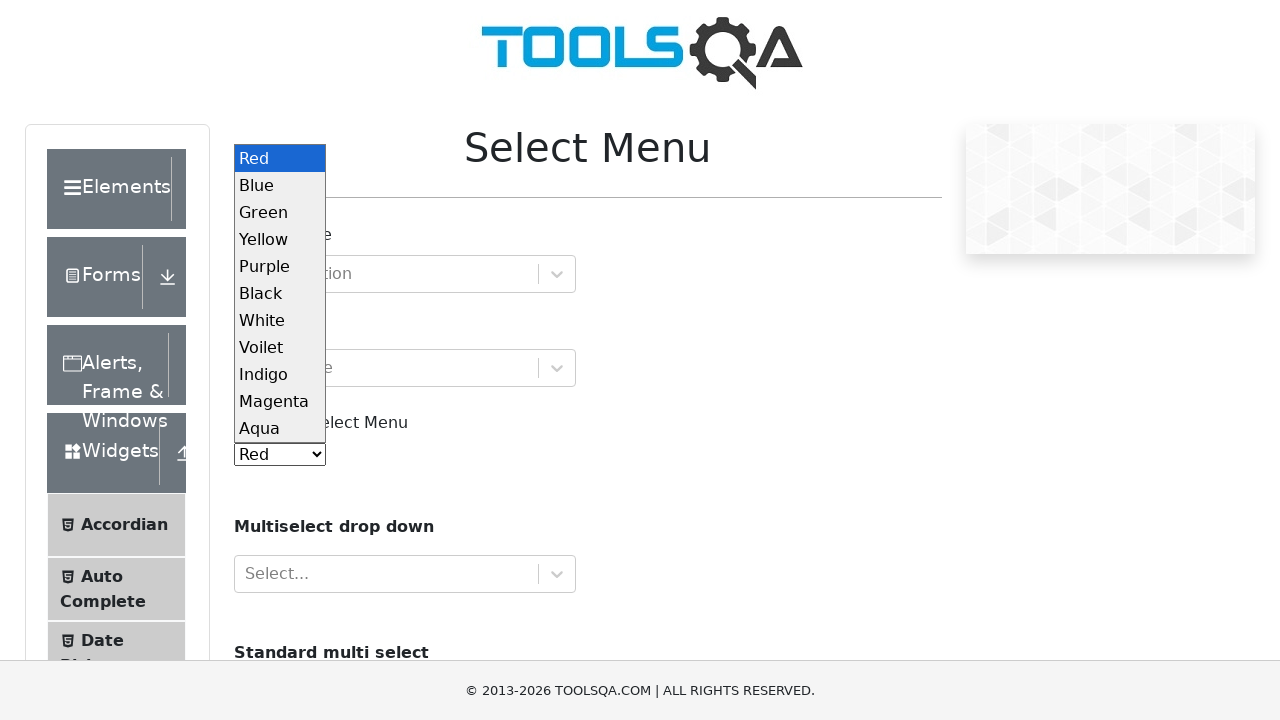

Verified that option 'Yellow' is enabled
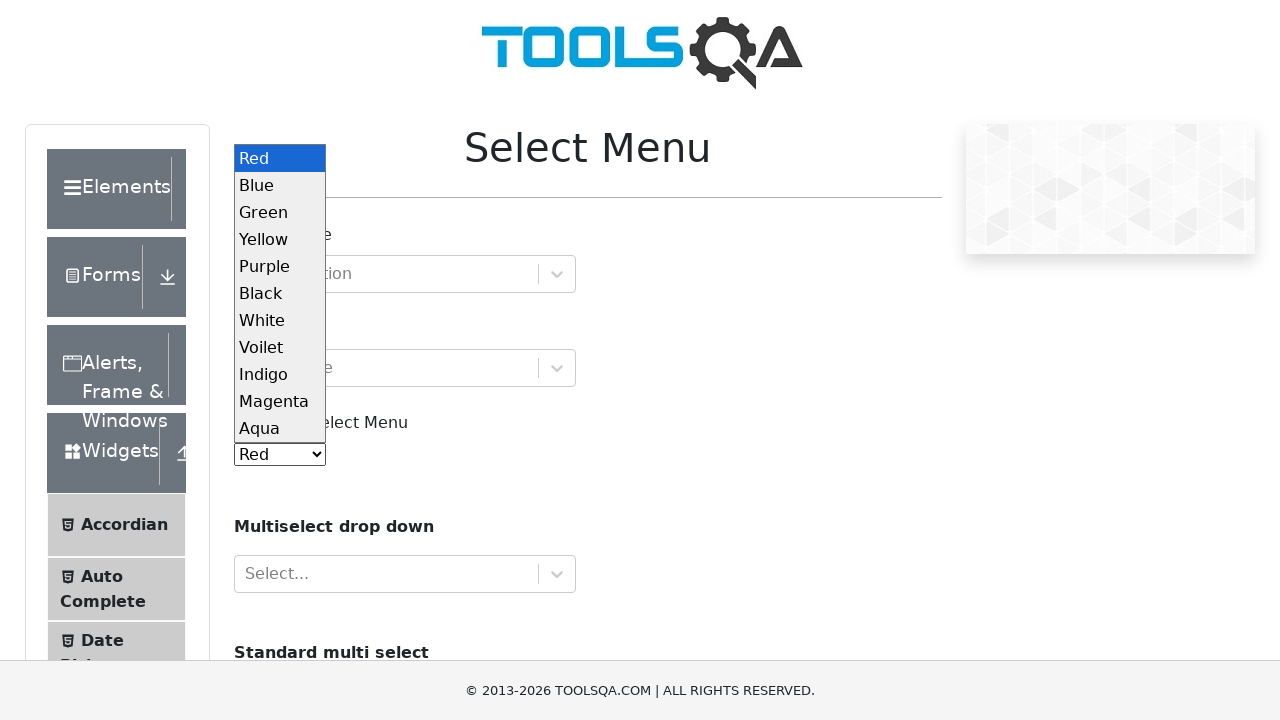

Verified that option 'Purple' is enabled
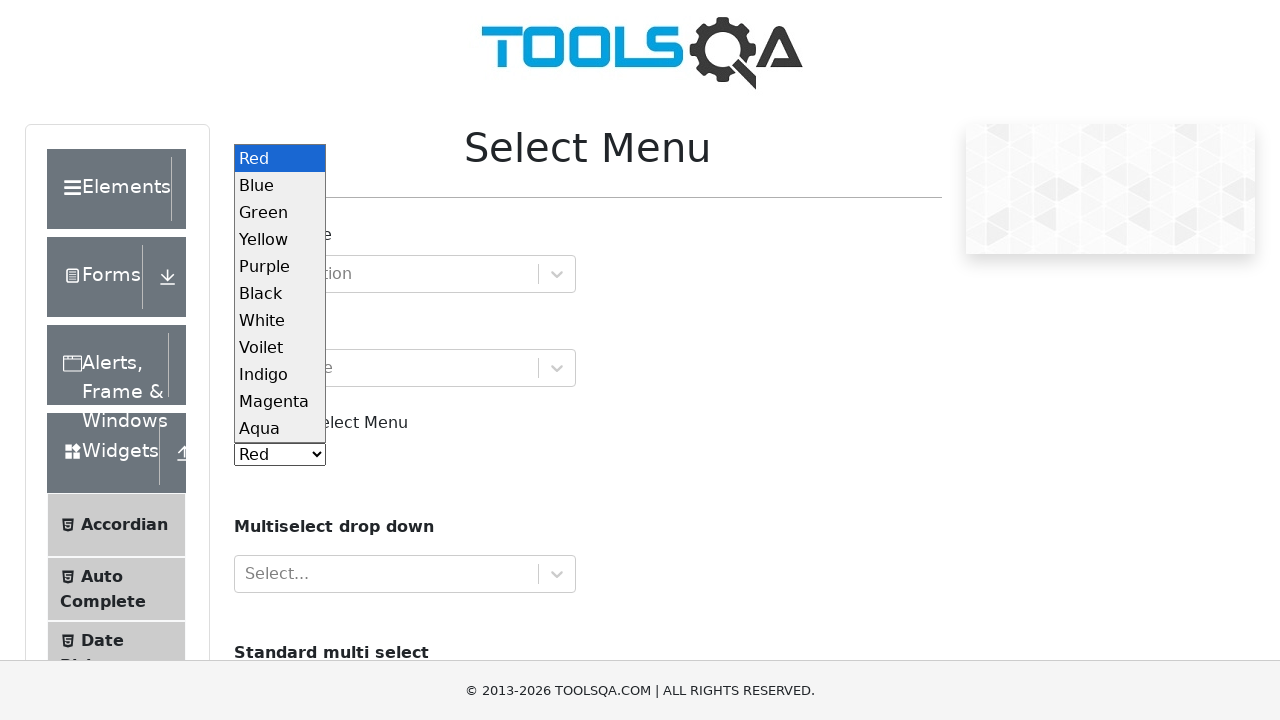

Verified that option 'Black' is enabled
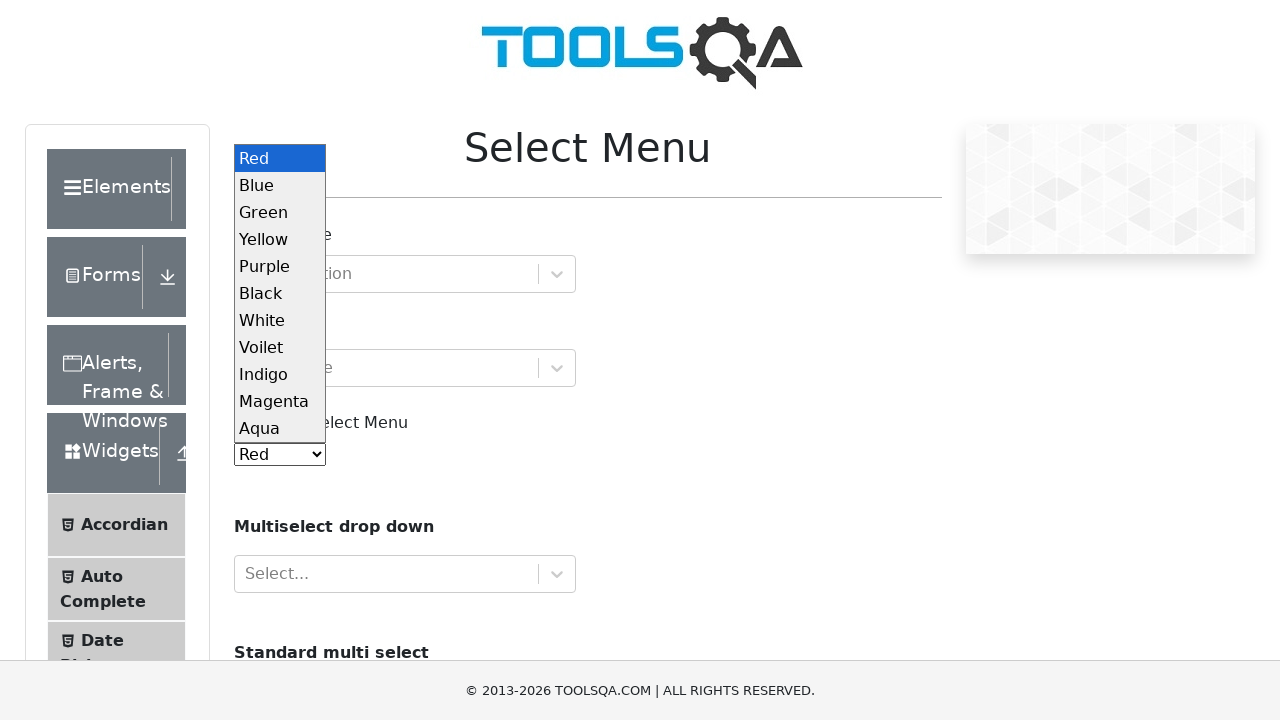

Verified that option 'White' is enabled
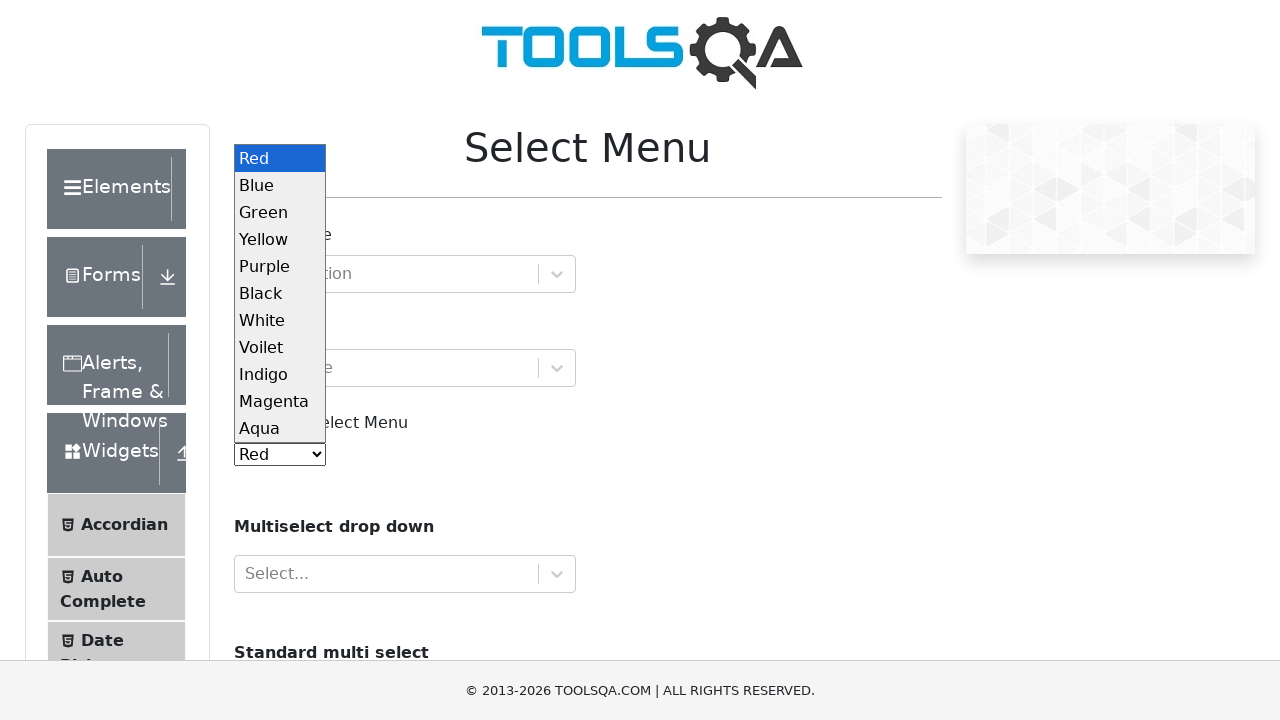

Verified that option 'Voilet' is enabled
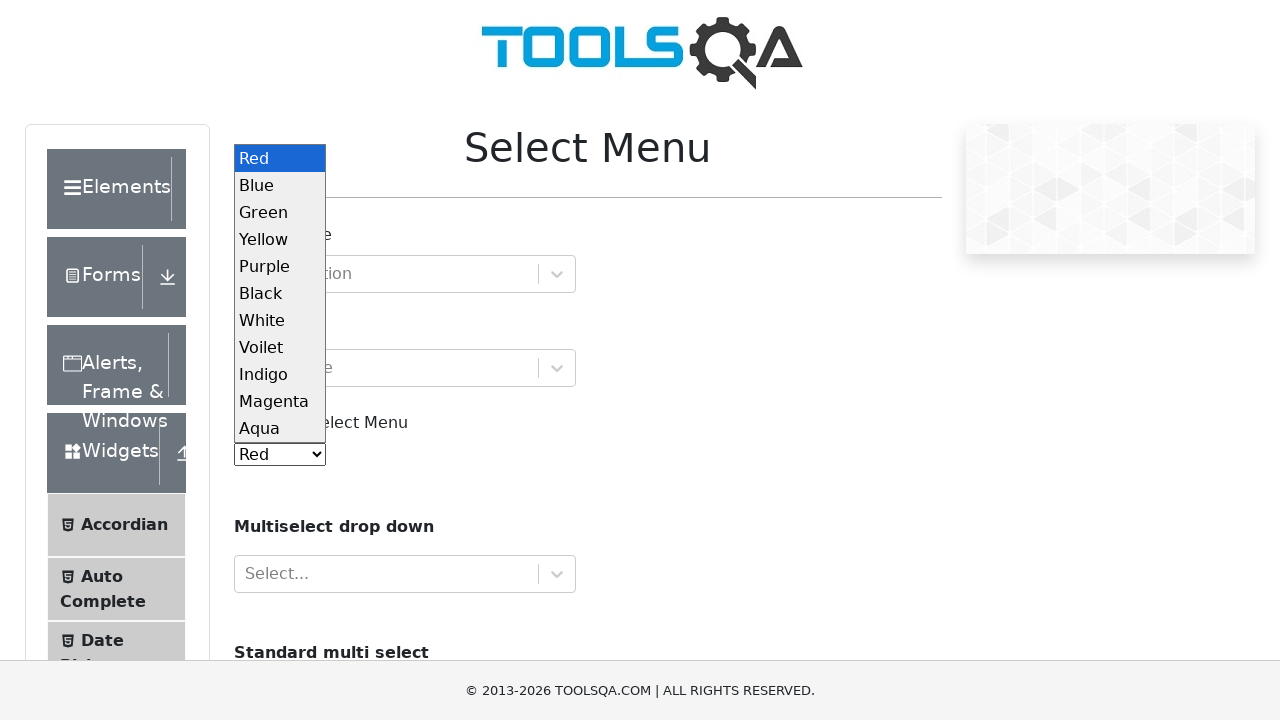

Verified that option 'Indigo' is enabled
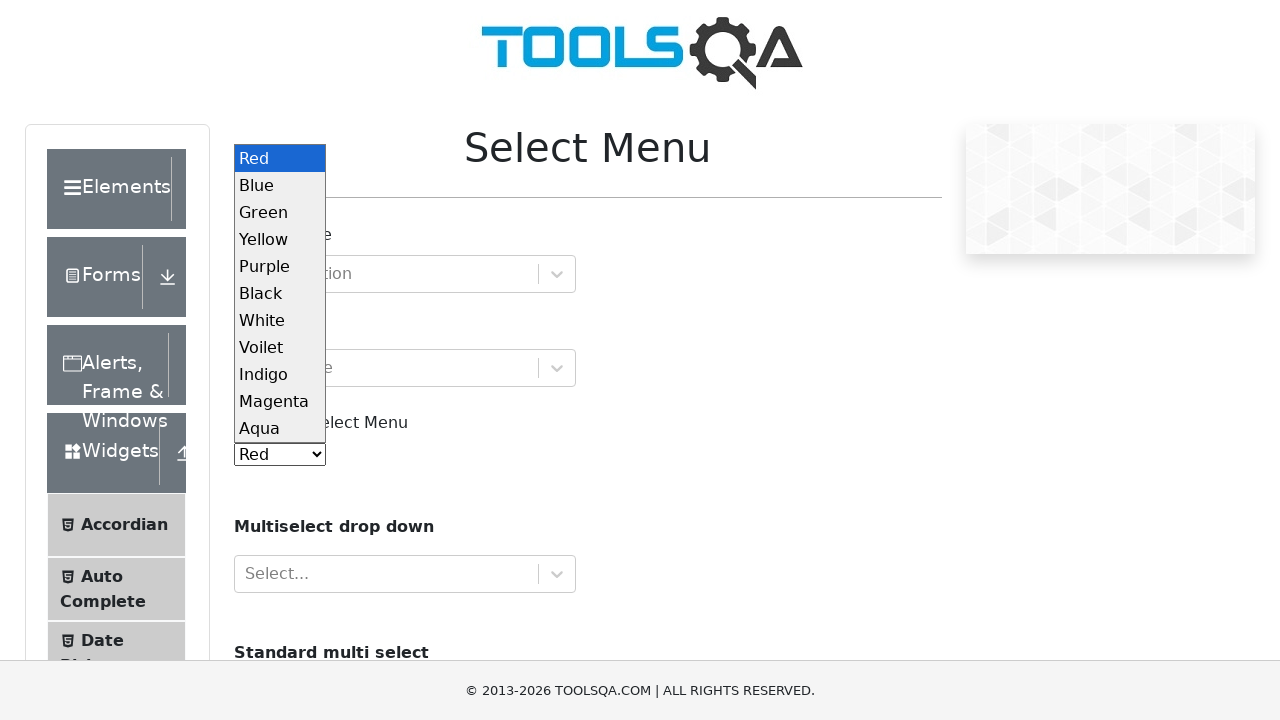

Verified that option 'Magenta' is enabled
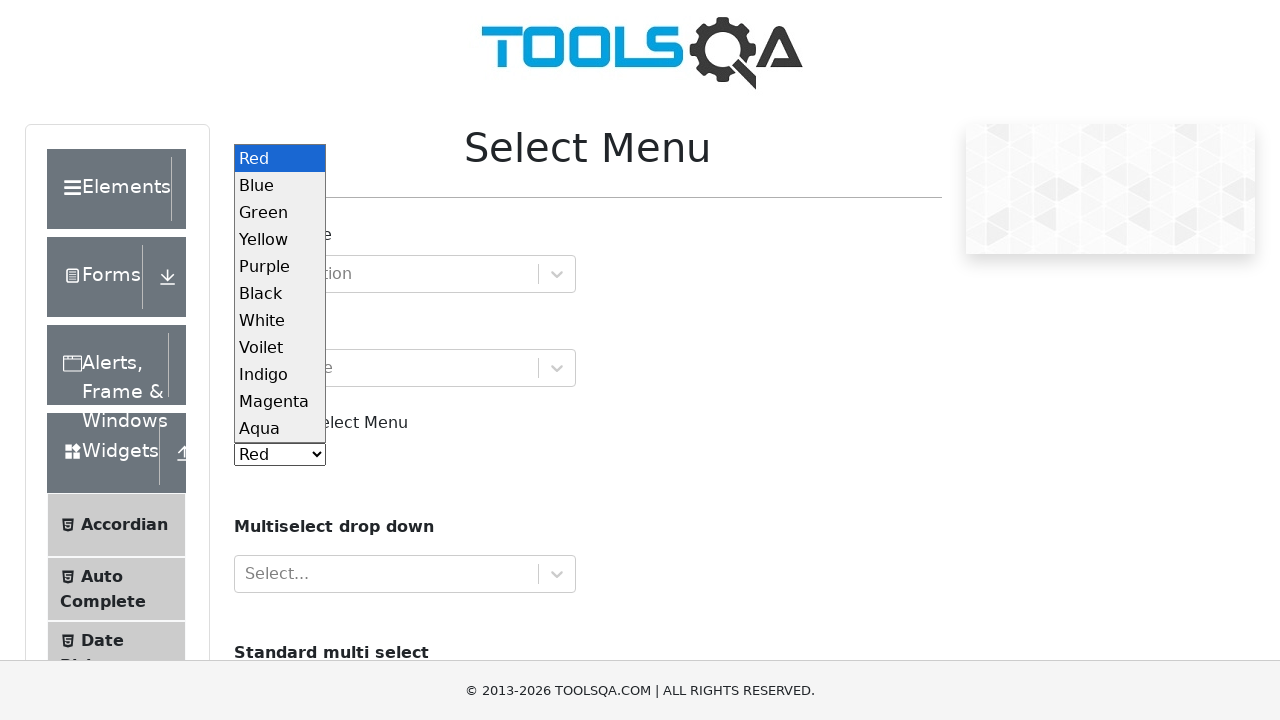

Verified that option 'Aqua' is enabled
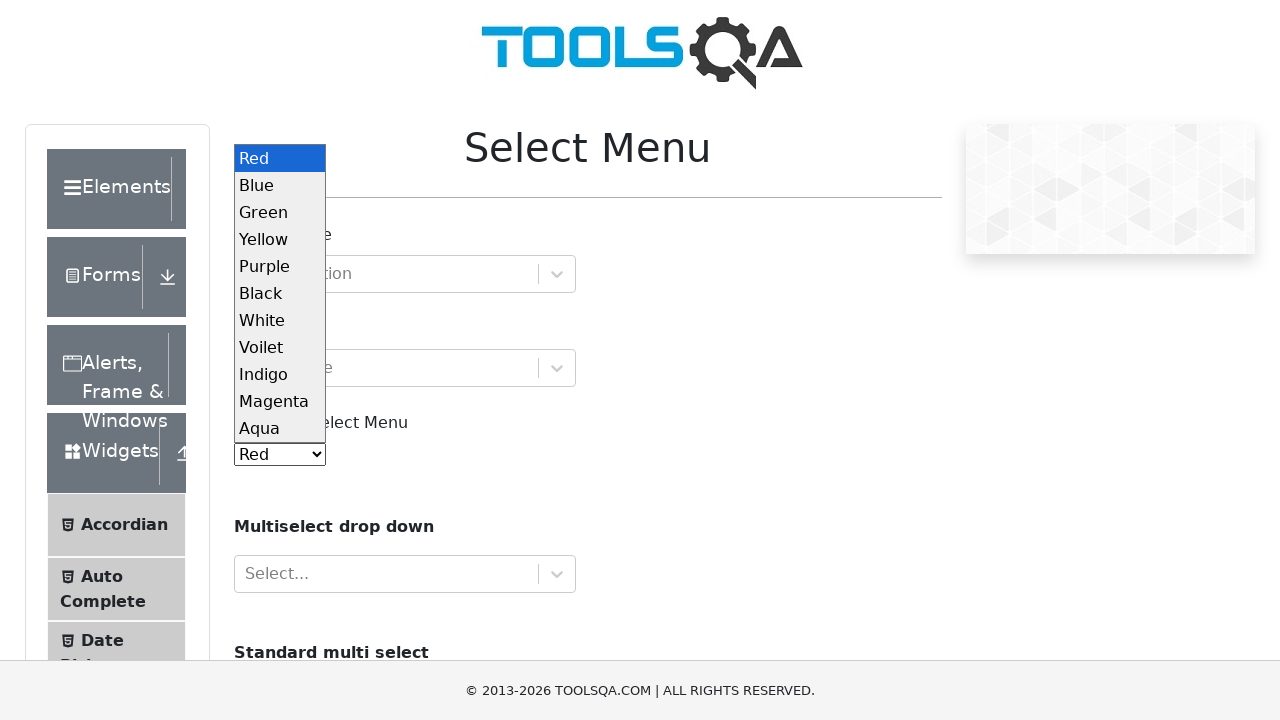

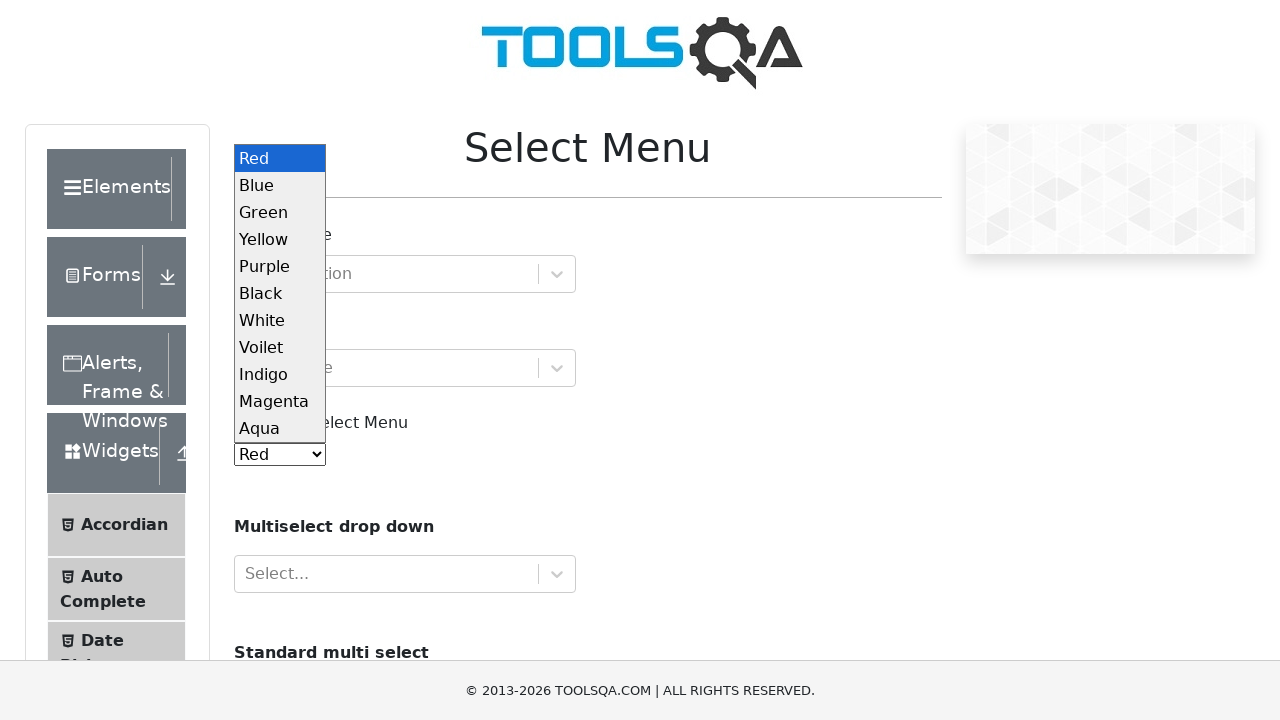